Tests scrolling functionality by using ARROW_DOWN and ARROW_UP keyboard keys to scroll the page incrementally down and then back up.

Starting URL: https://demoqa.com/auto-complete

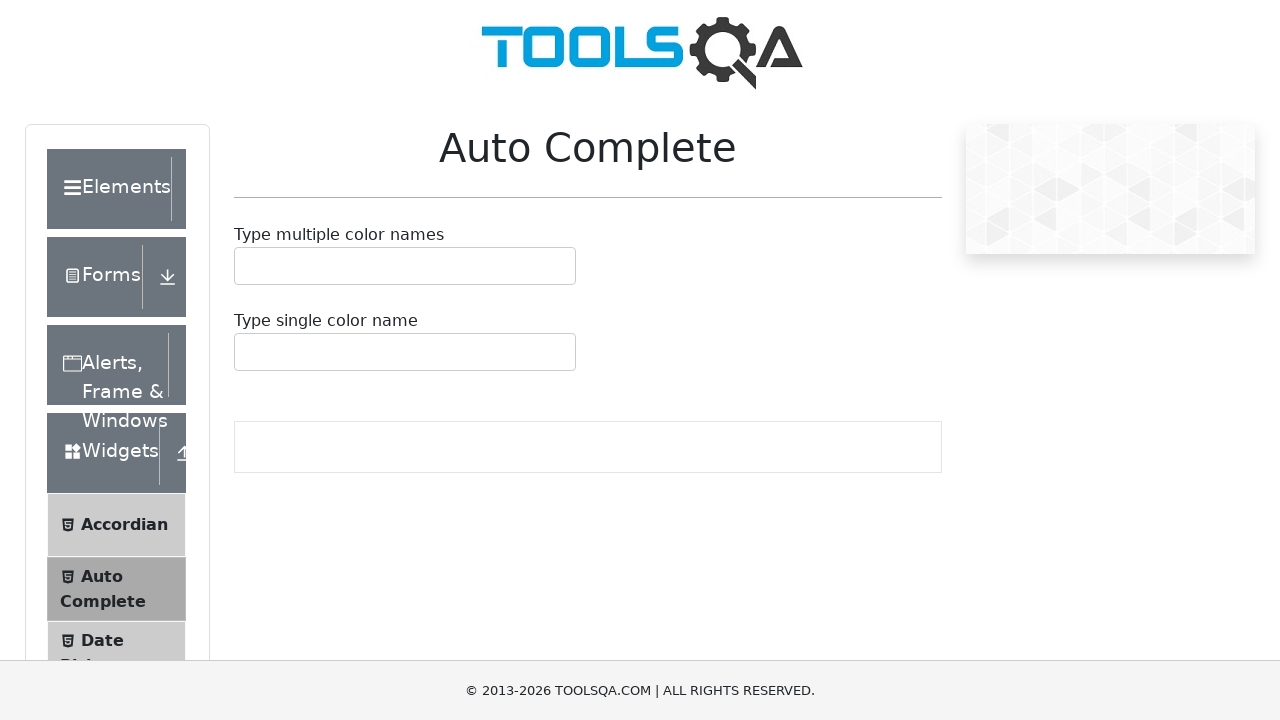

Navigated to auto-complete demo page
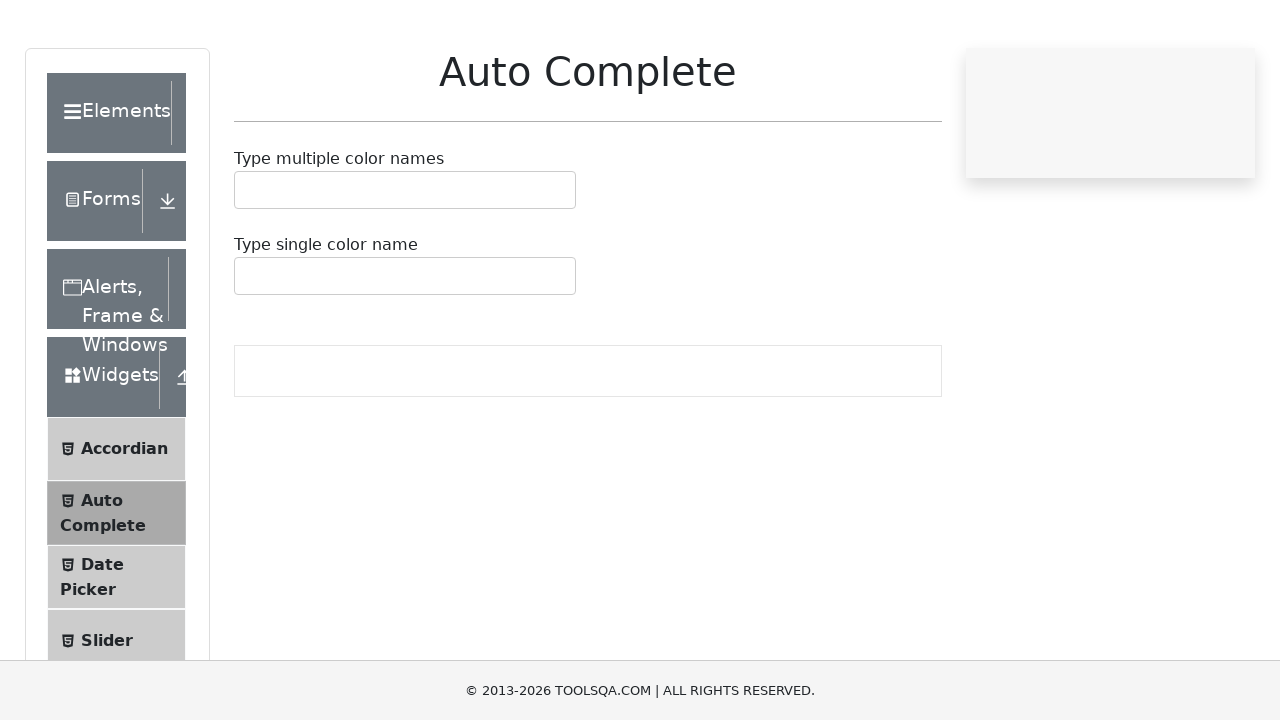

Pressed ARROW_DOWN key to scroll down (1/3)
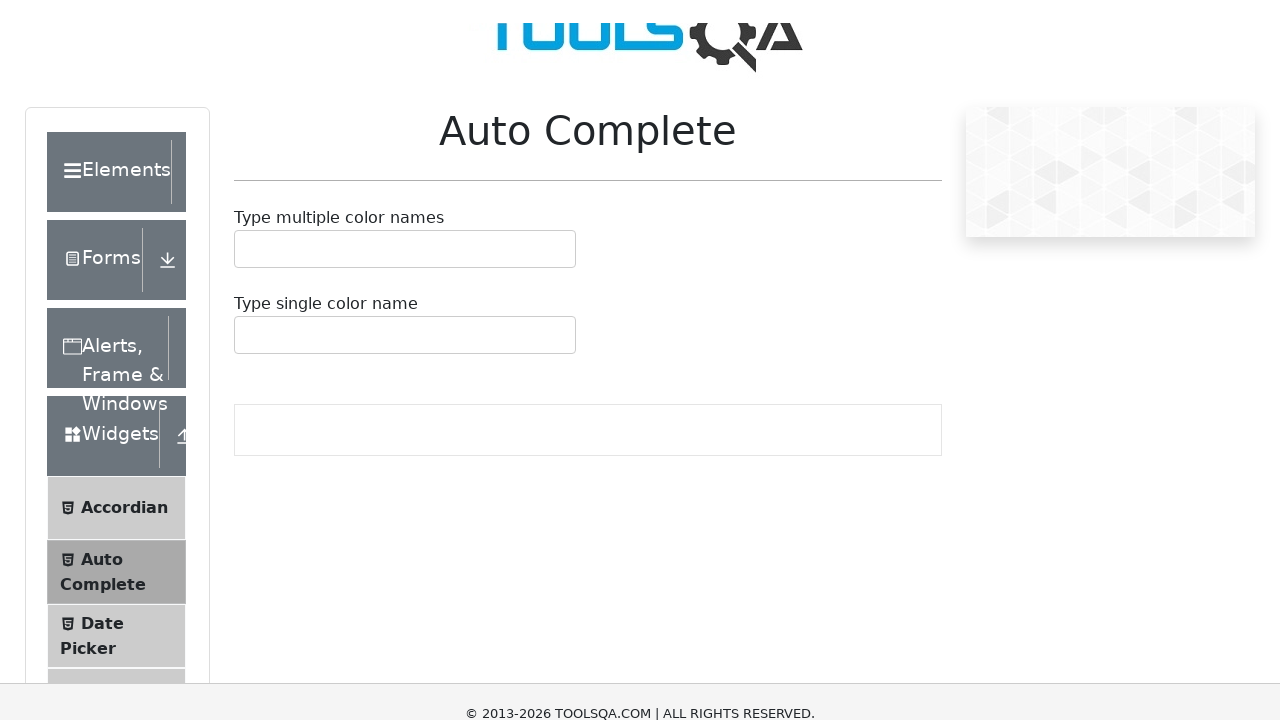

Waited 1 second after first scroll down
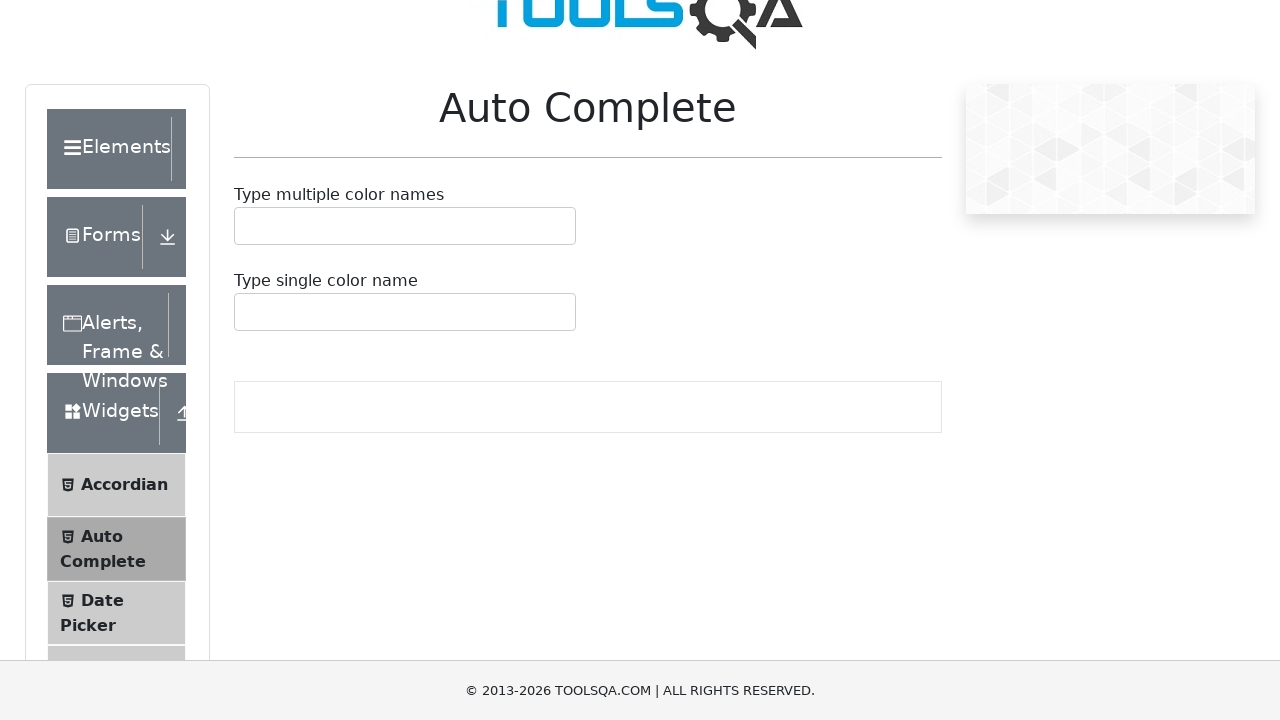

Pressed ARROW_DOWN key to scroll down (2/3)
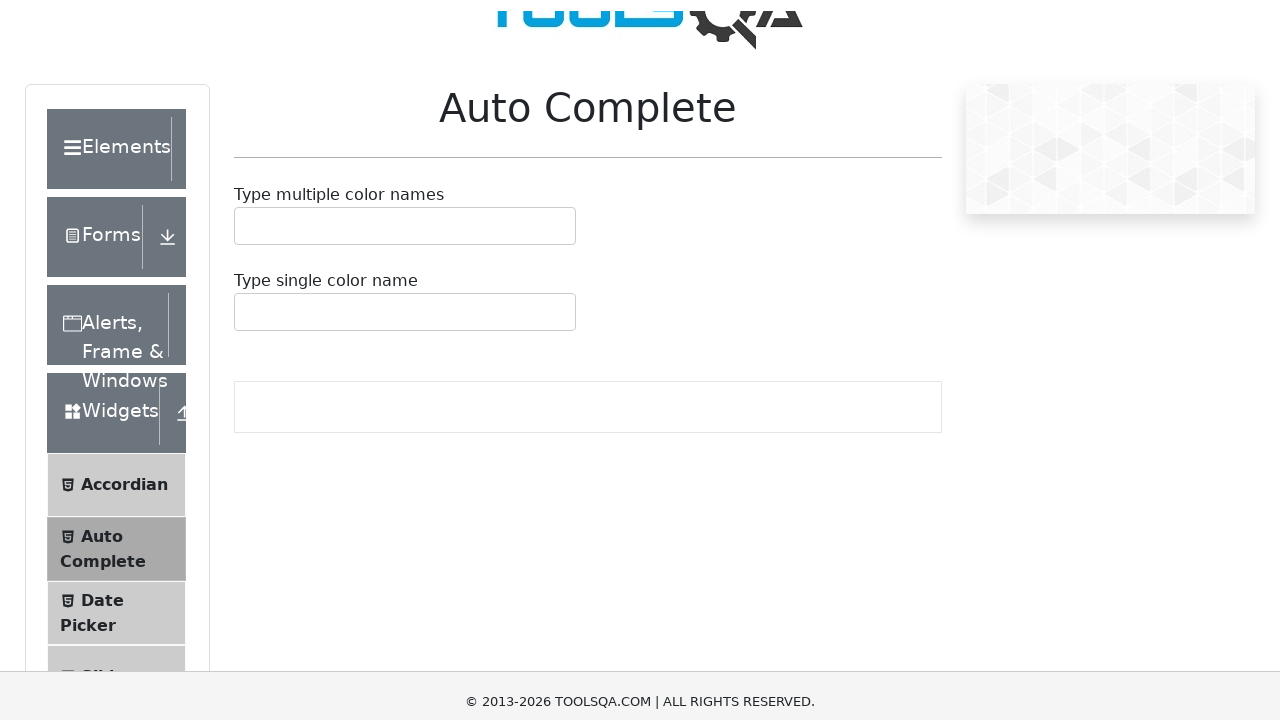

Waited 1 second after second scroll down
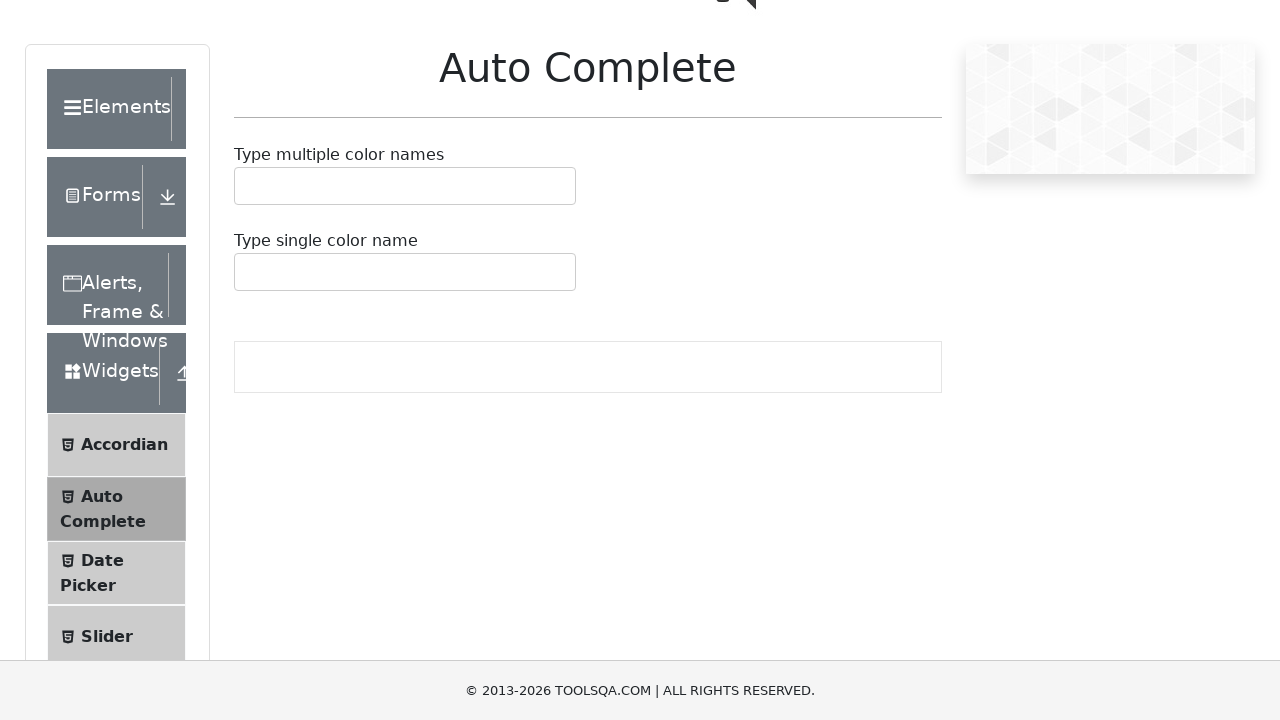

Pressed ARROW_DOWN key to scroll down (3/3)
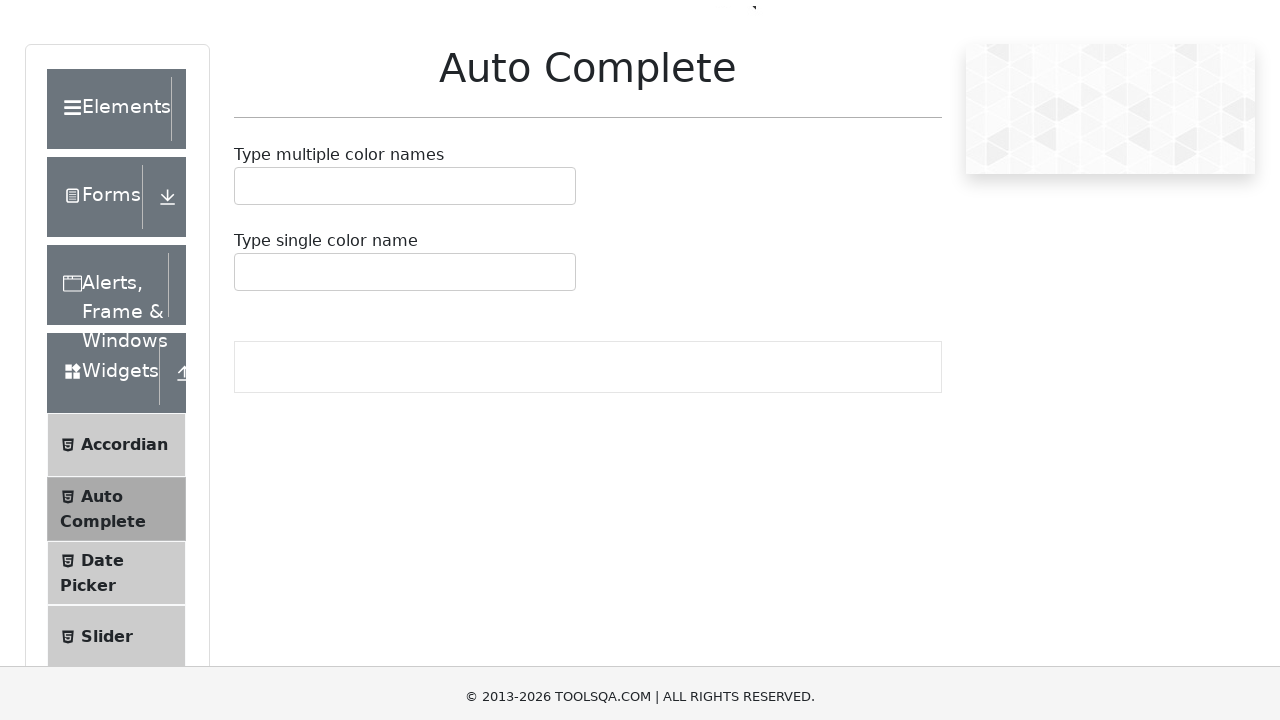

Waited 1 second after third scroll down
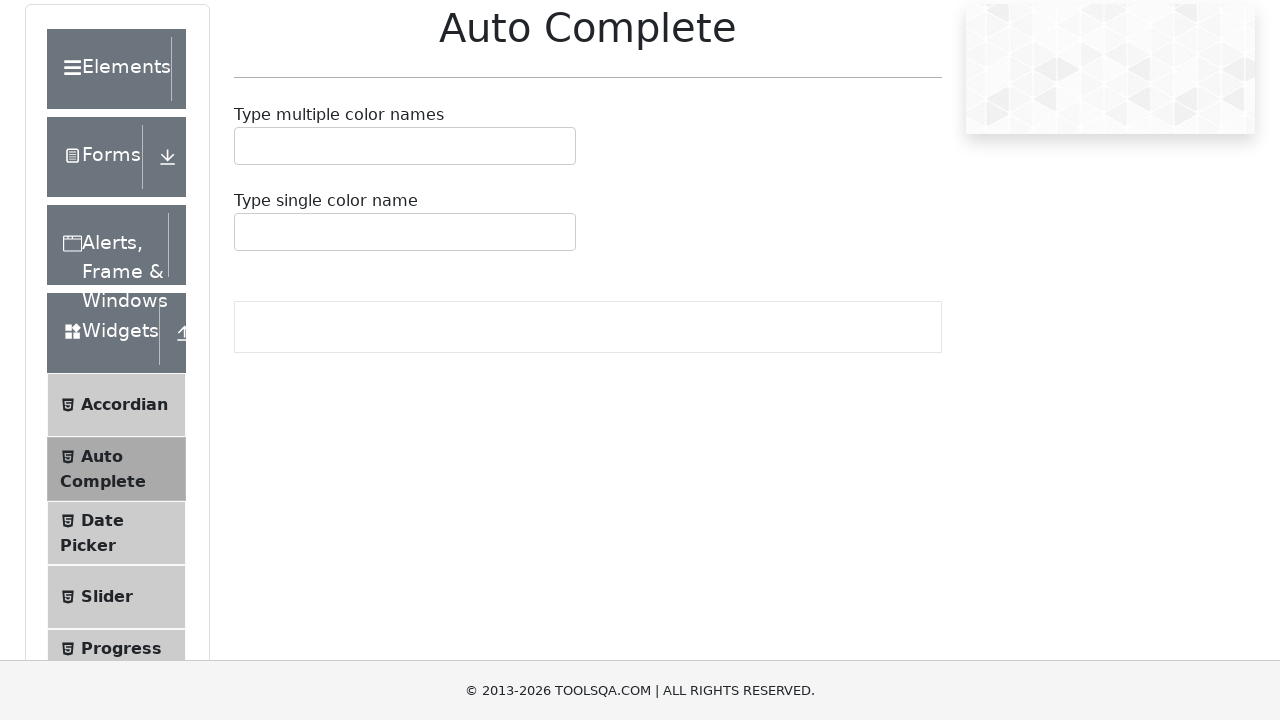

Pressed ARROW_UP key to scroll up (1/3)
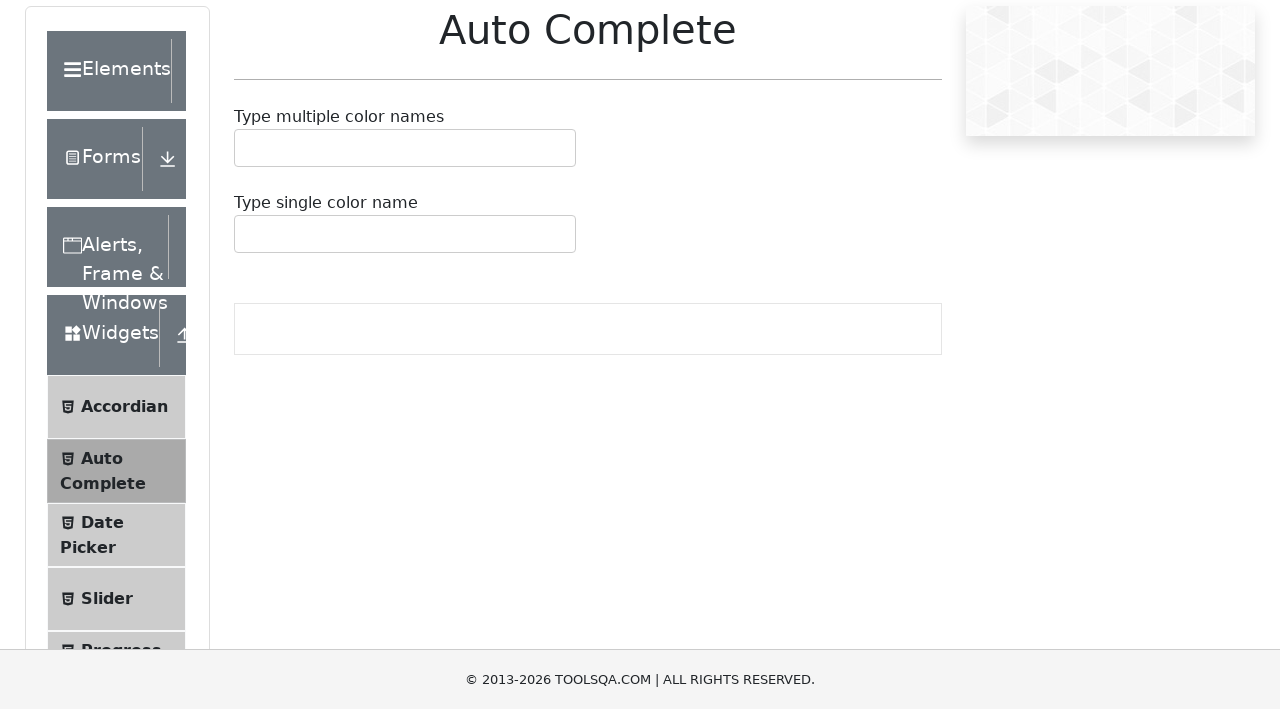

Waited 1 second after first scroll up
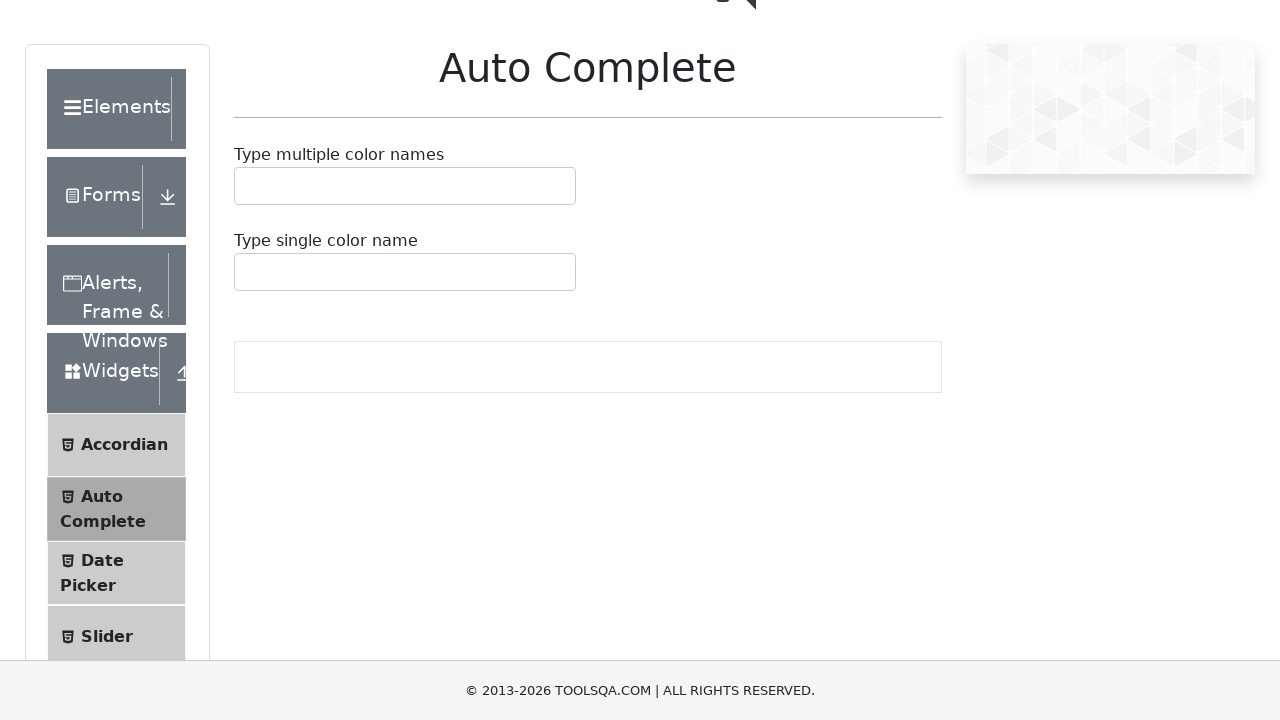

Pressed ARROW_UP key to scroll up (2/3)
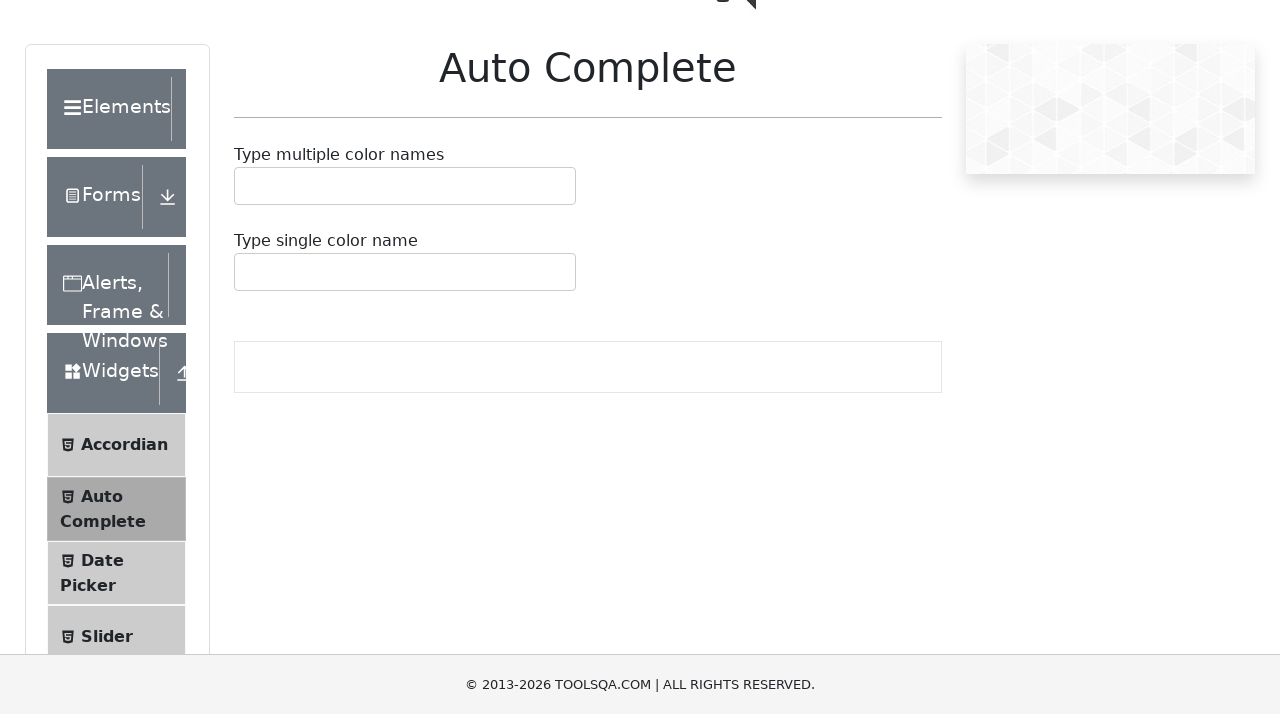

Waited 1 second after second scroll up
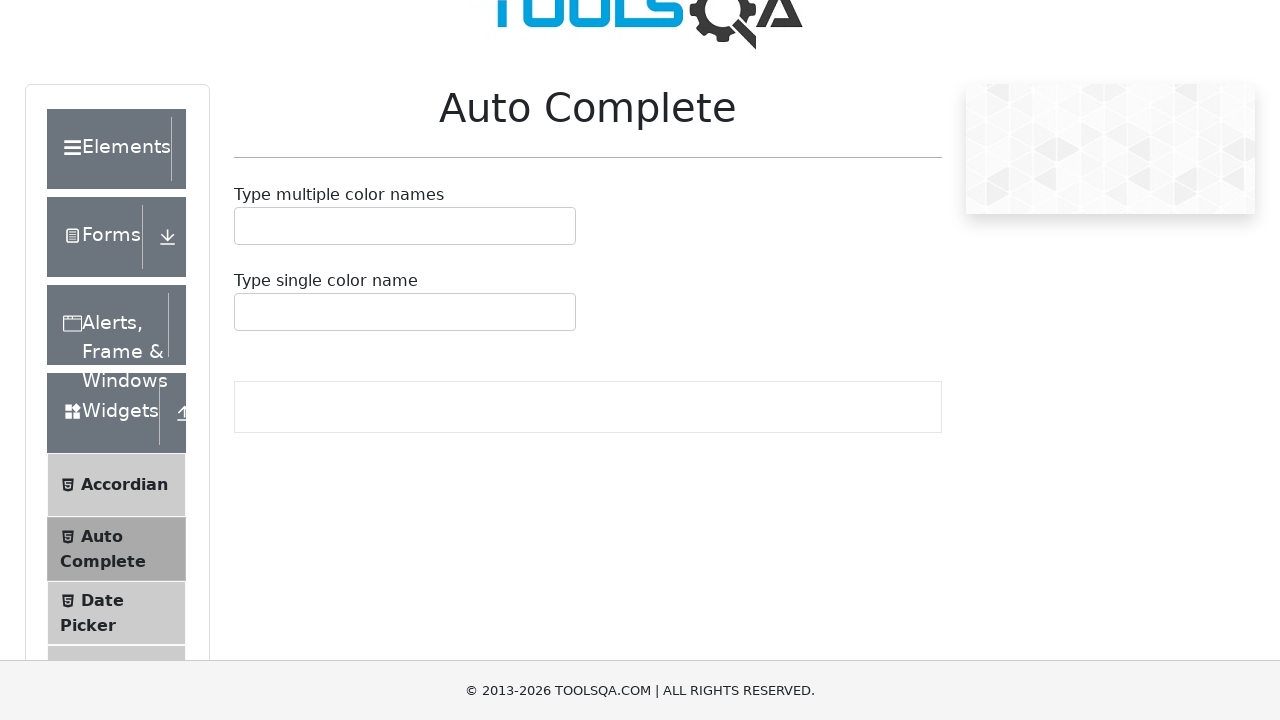

Pressed ARROW_UP key to scroll up (3/3)
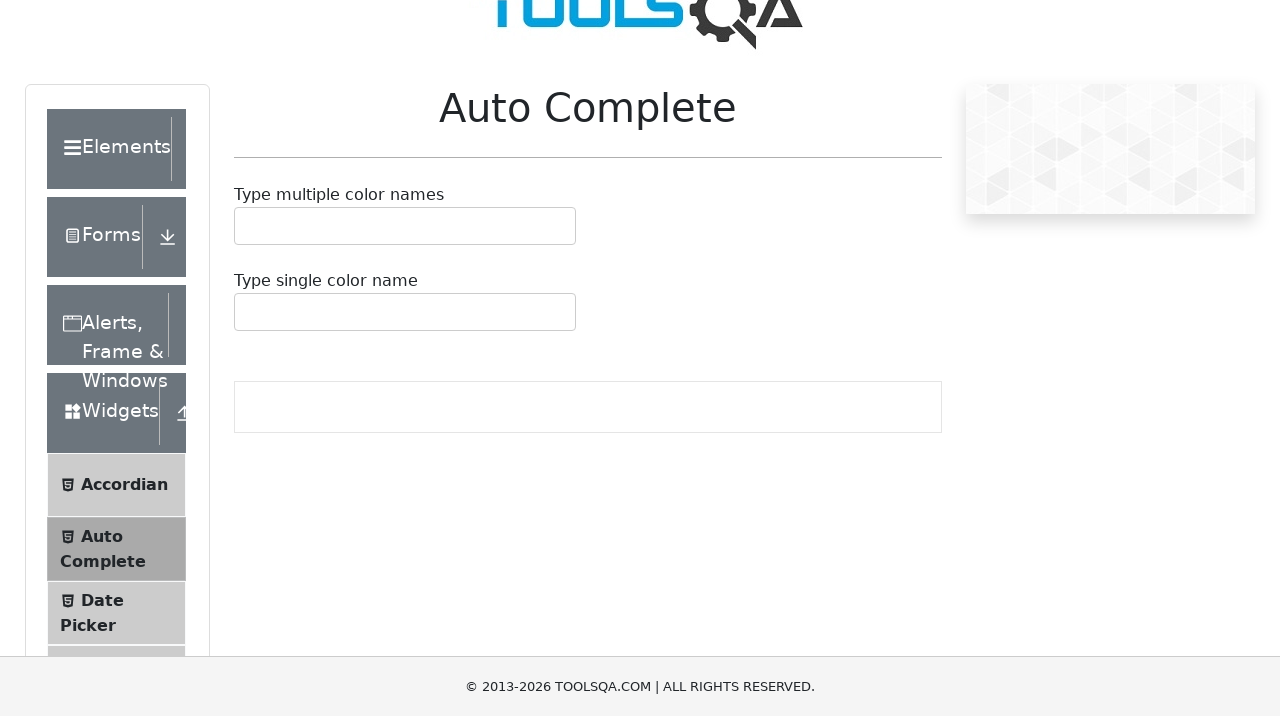

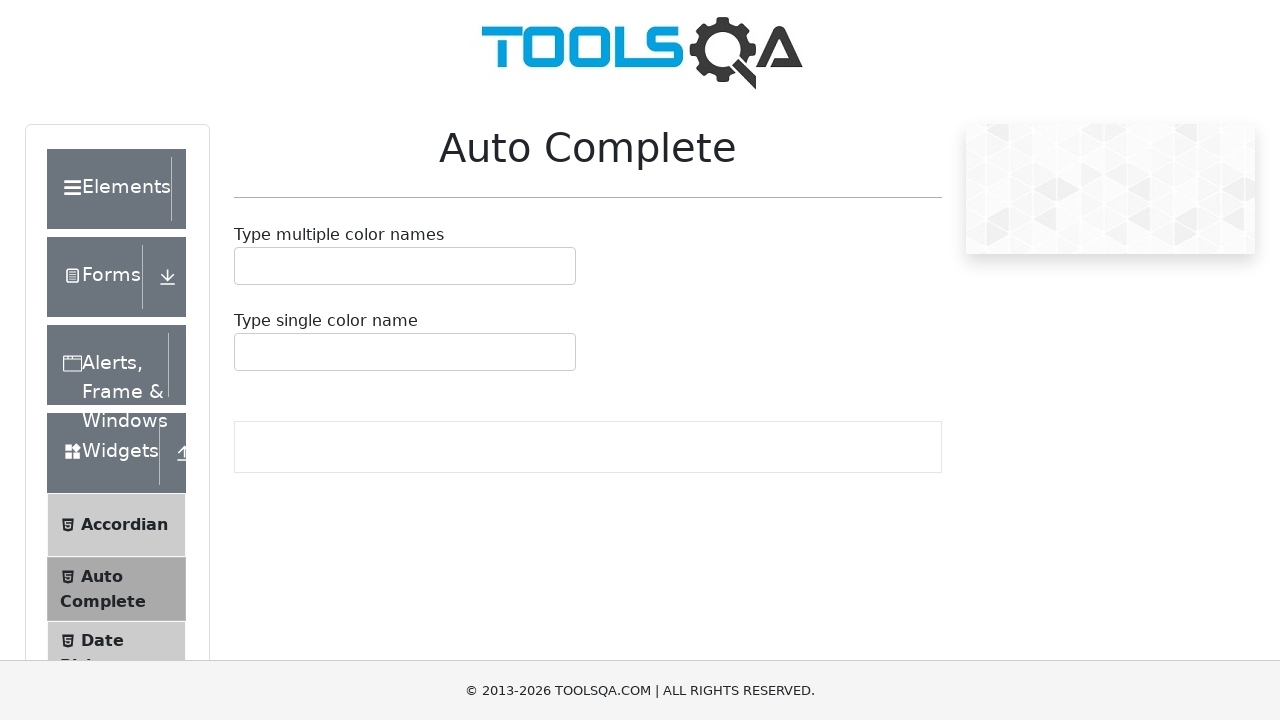